Tests that whitespace is trimmed from edited todo text.

Starting URL: https://demo.playwright.dev/todomvc

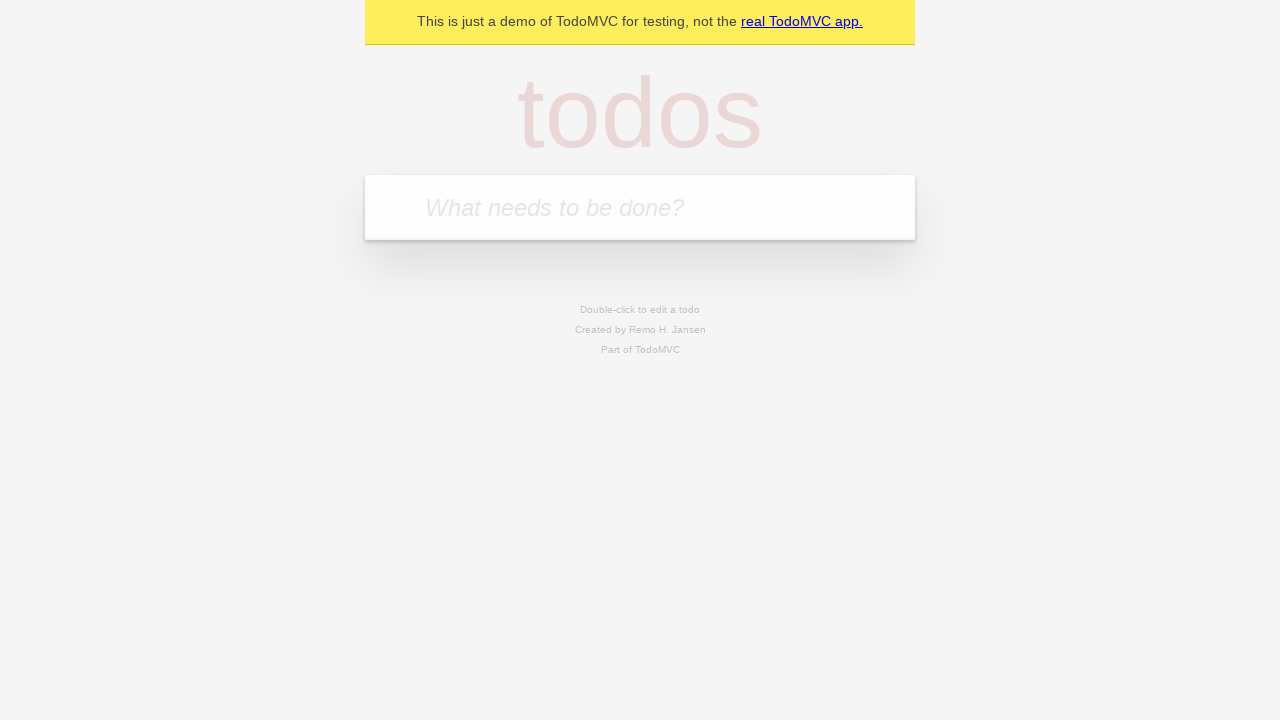

Filled todo input with 'buy some cheese' on internal:attr=[placeholder="What needs to be done?"i]
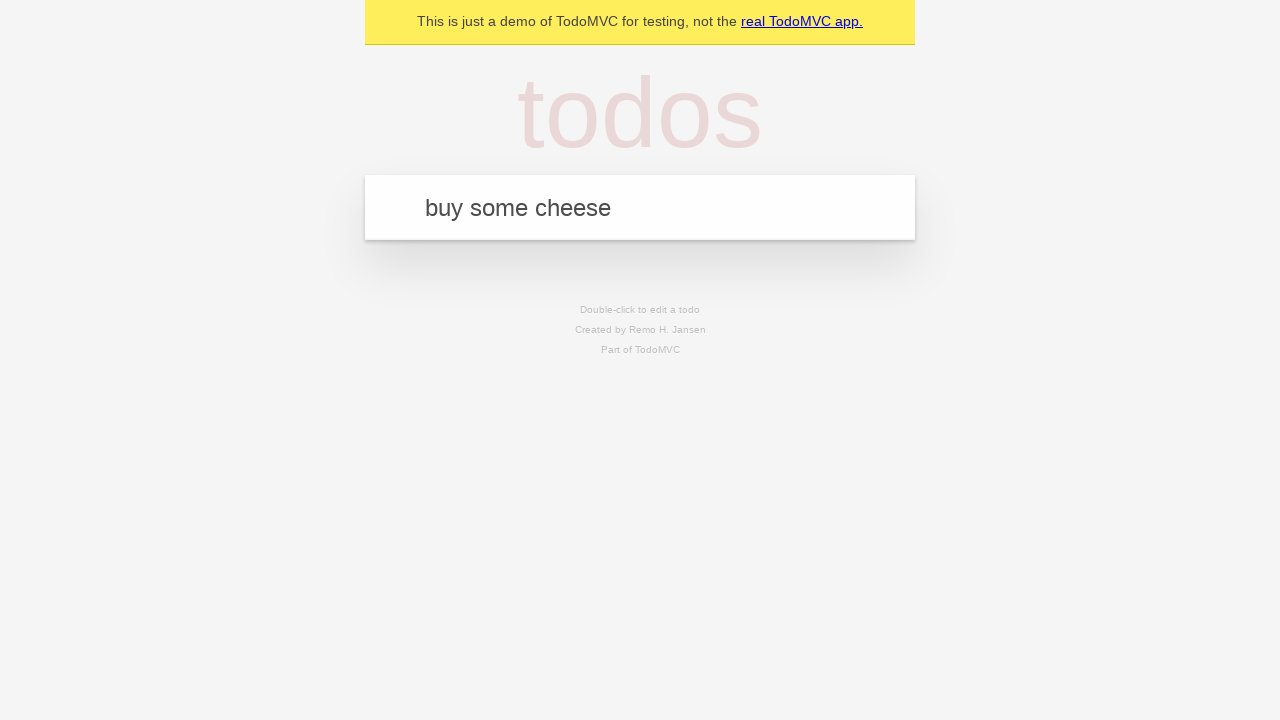

Pressed Enter to create first todo on internal:attr=[placeholder="What needs to be done?"i]
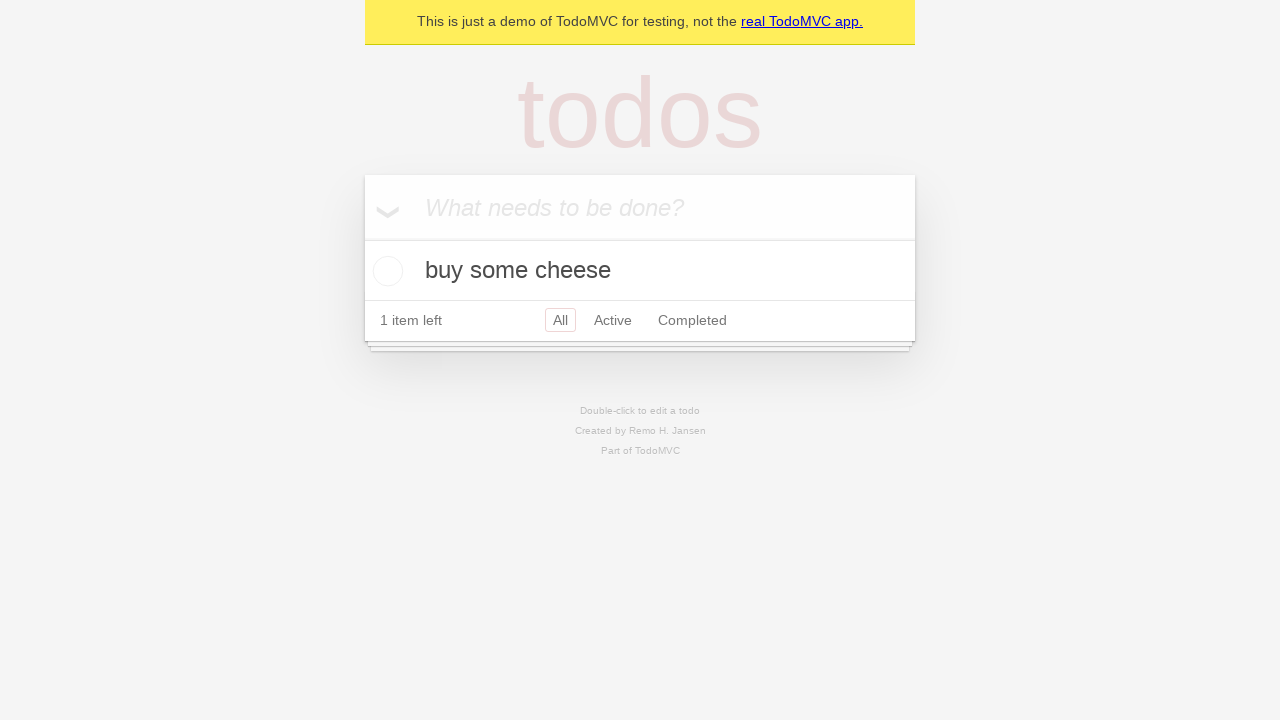

Filled todo input with 'feed the cat' on internal:attr=[placeholder="What needs to be done?"i]
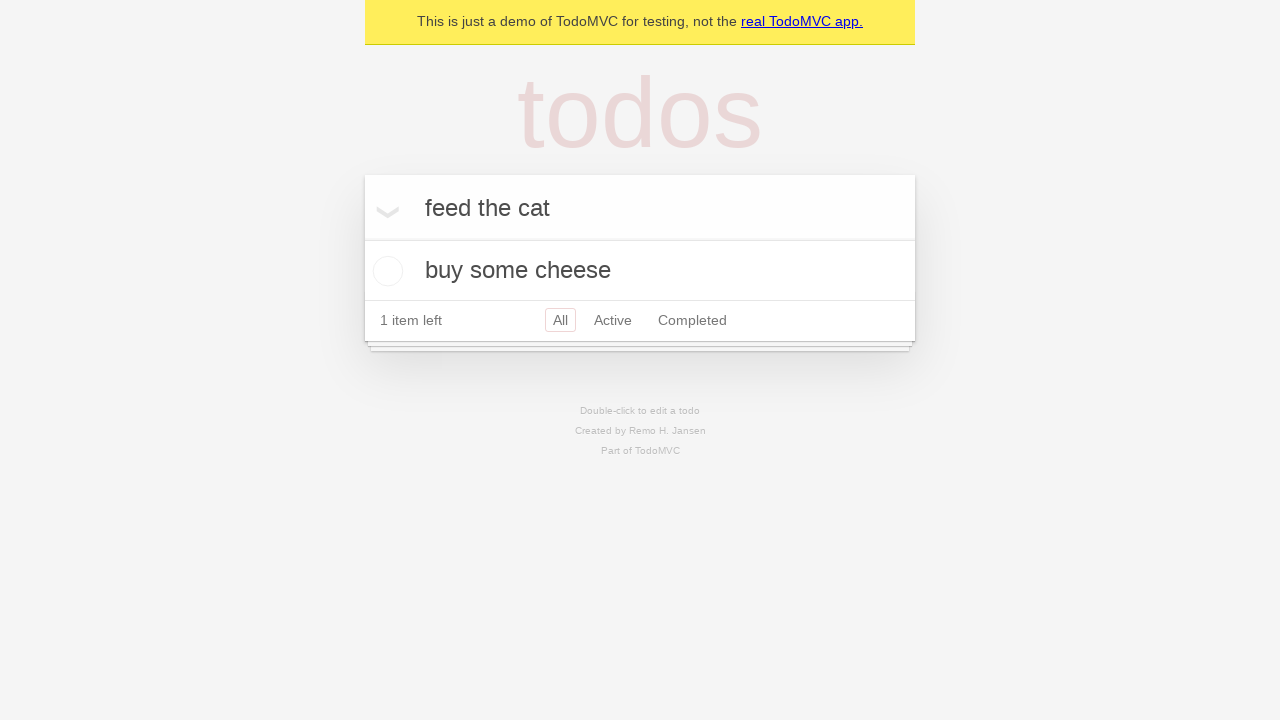

Pressed Enter to create second todo on internal:attr=[placeholder="What needs to be done?"i]
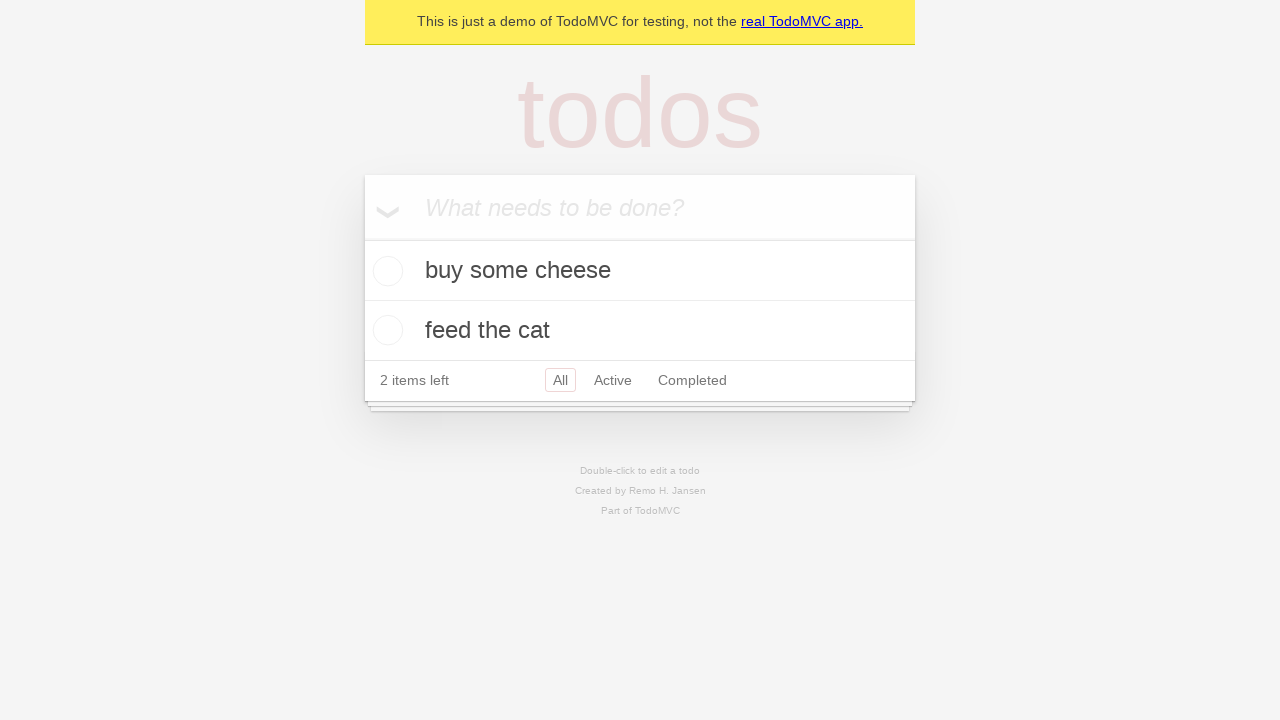

Filled todo input with 'book a doctors appointment' on internal:attr=[placeholder="What needs to be done?"i]
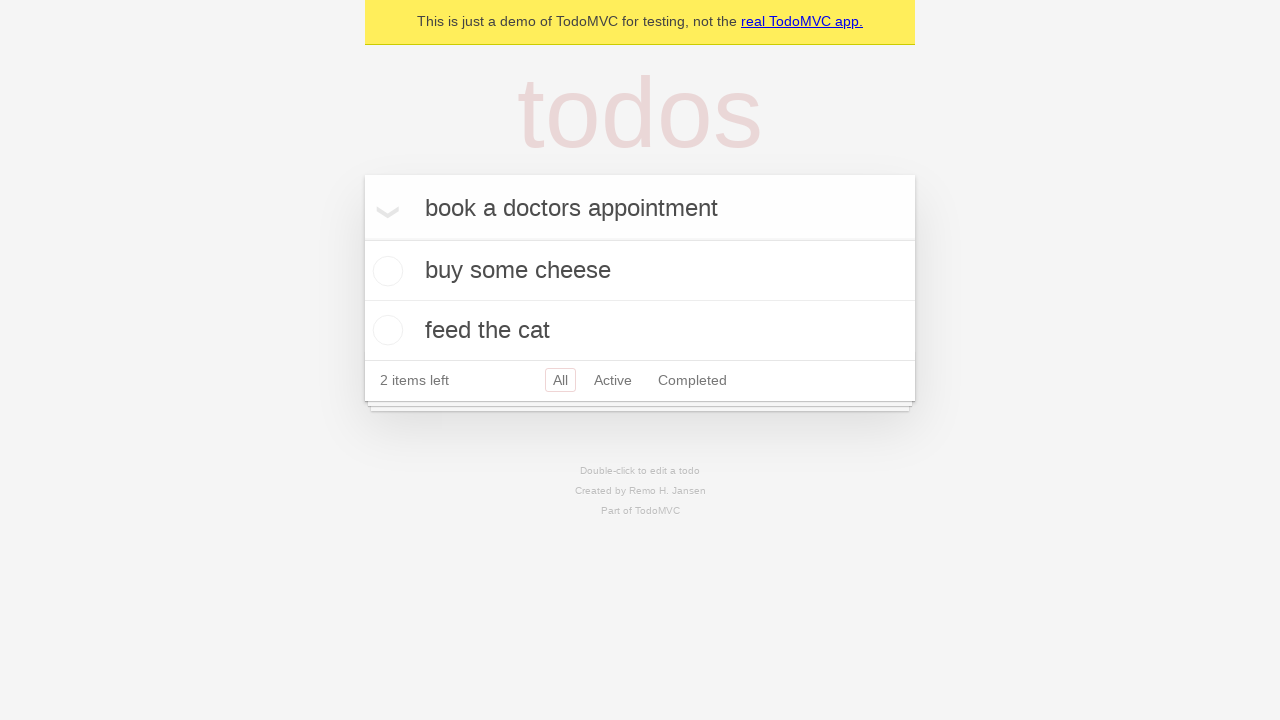

Pressed Enter to create third todo on internal:attr=[placeholder="What needs to be done?"i]
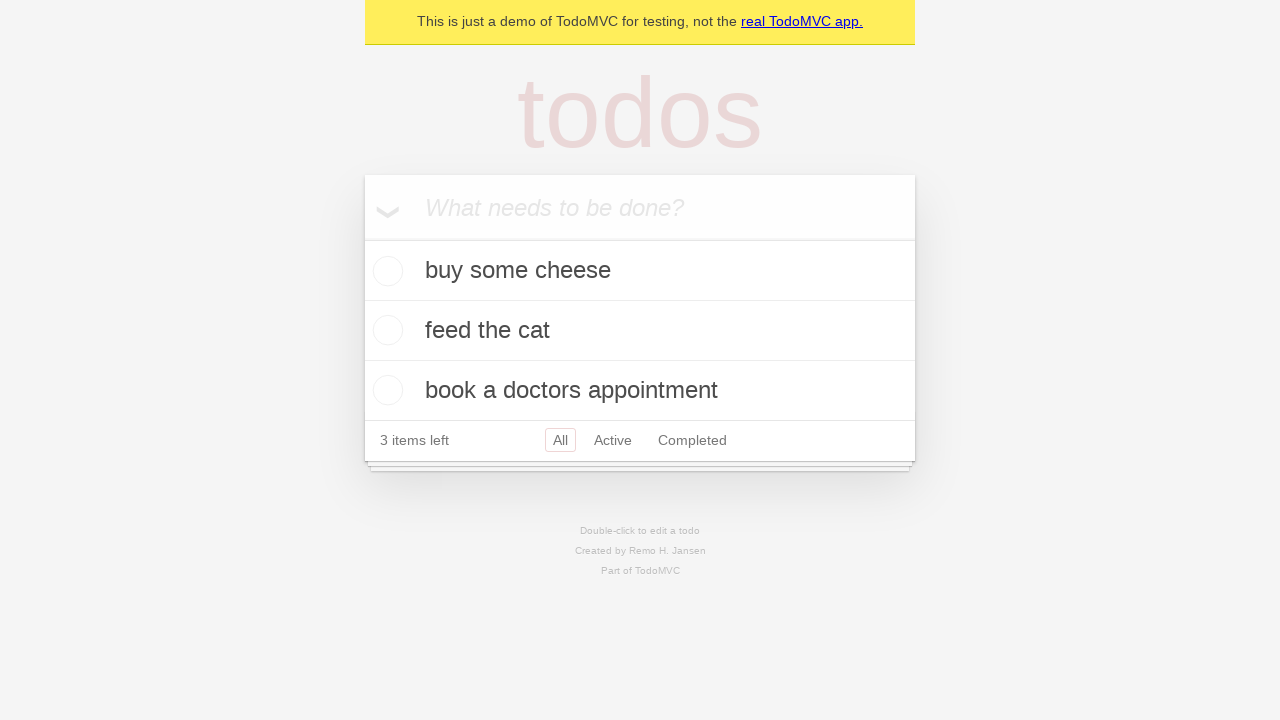

Double-clicked second todo item to enter edit mode at (640, 331) on internal:testid=[data-testid="todo-item"s] >> nth=1
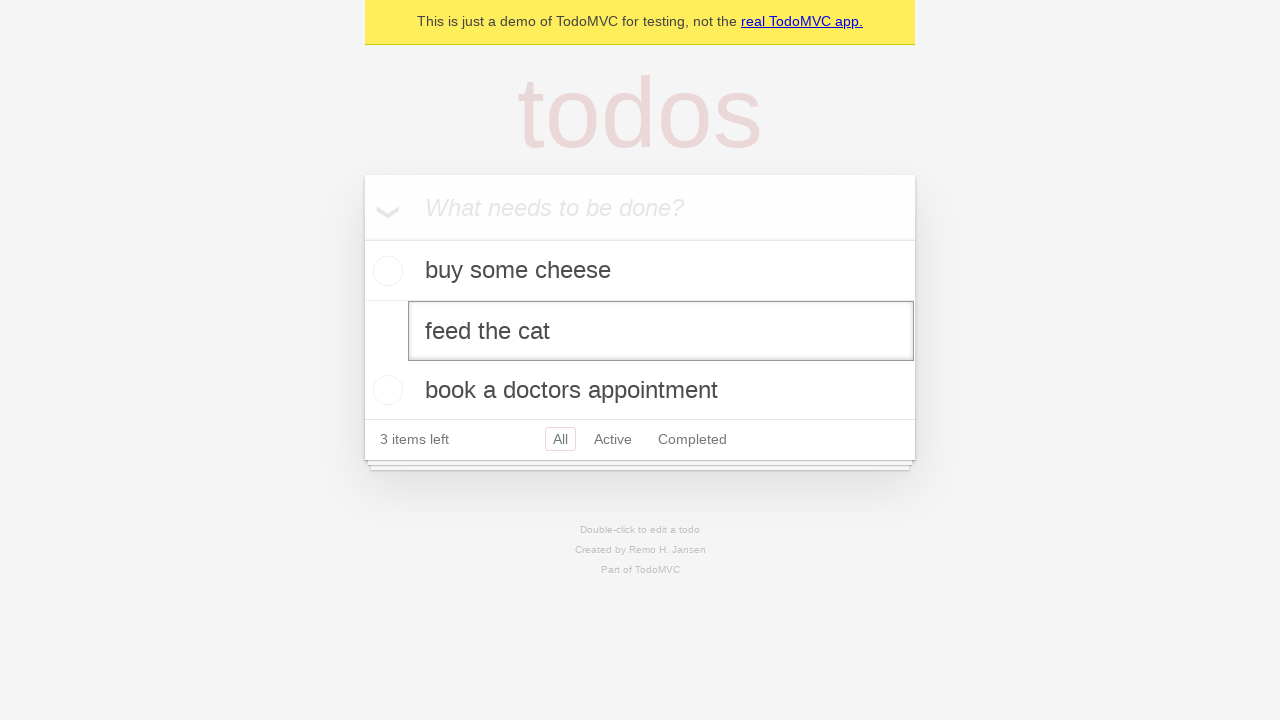

Filled edit field with text containing leading and trailing whitespace on internal:testid=[data-testid="todo-item"s] >> nth=1 >> internal:role=textbox[nam
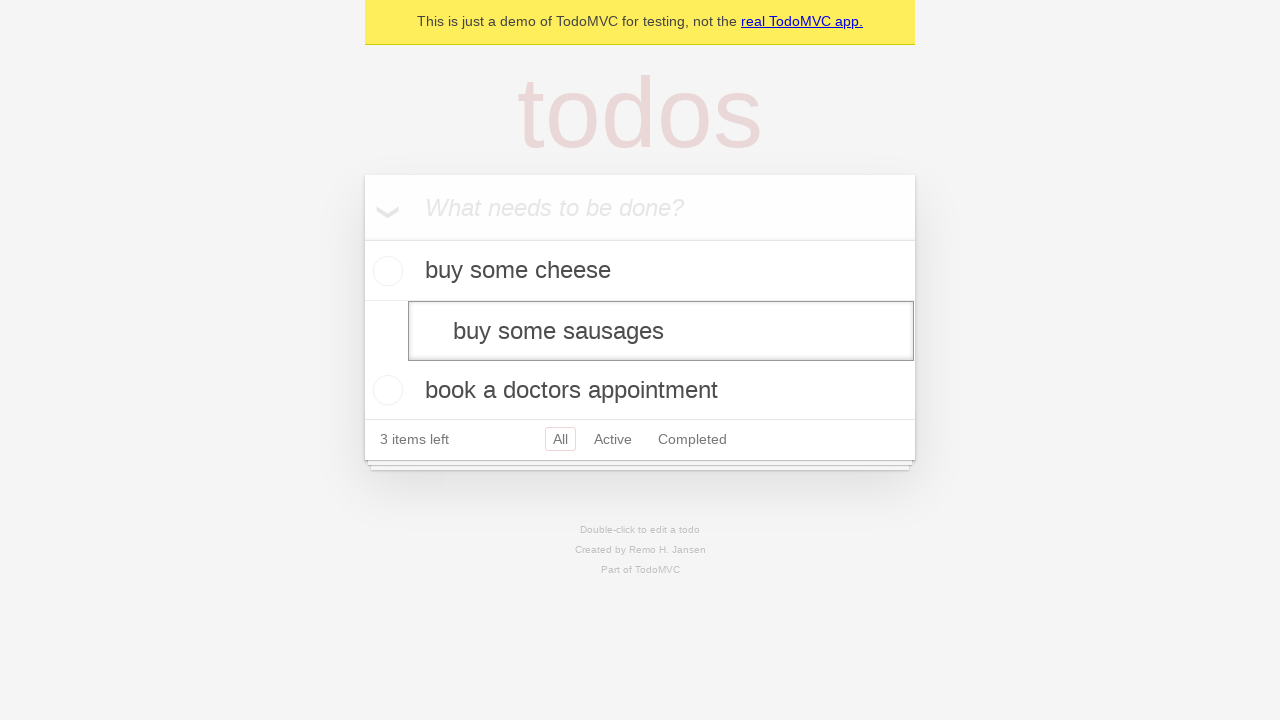

Pressed Enter to save edited todo with whitespace on internal:testid=[data-testid="todo-item"s] >> nth=1 >> internal:role=textbox[nam
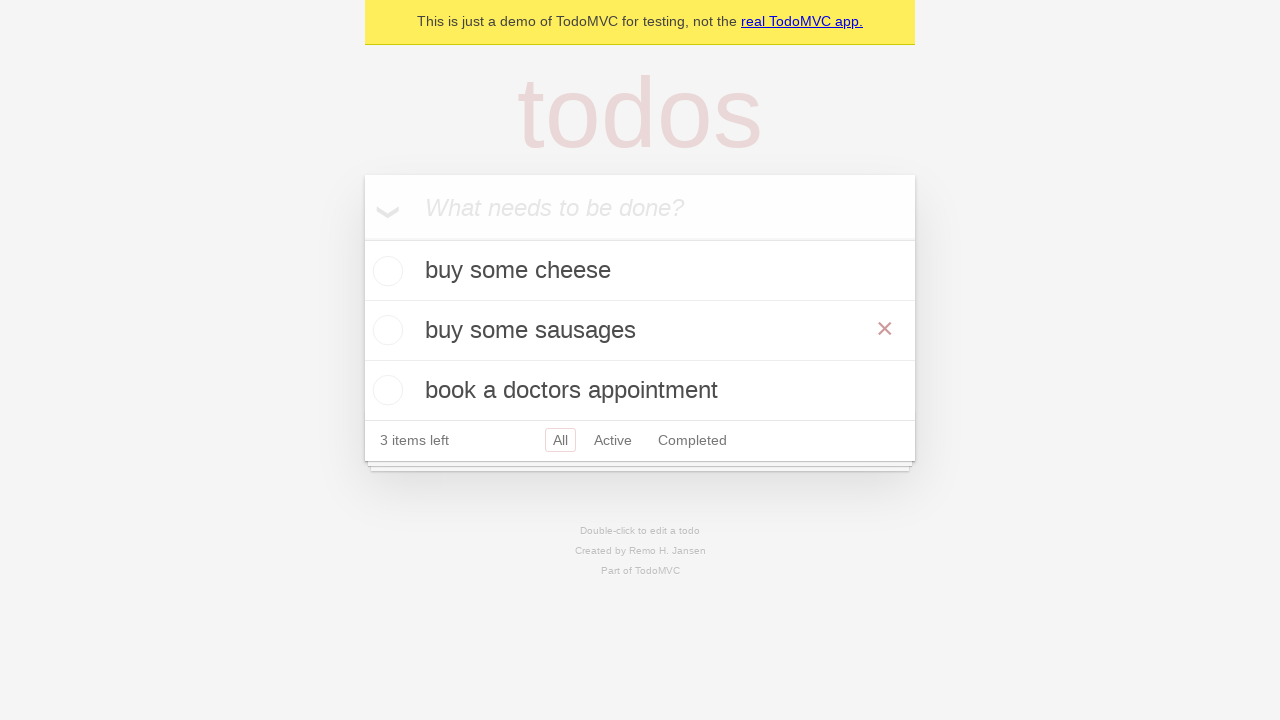

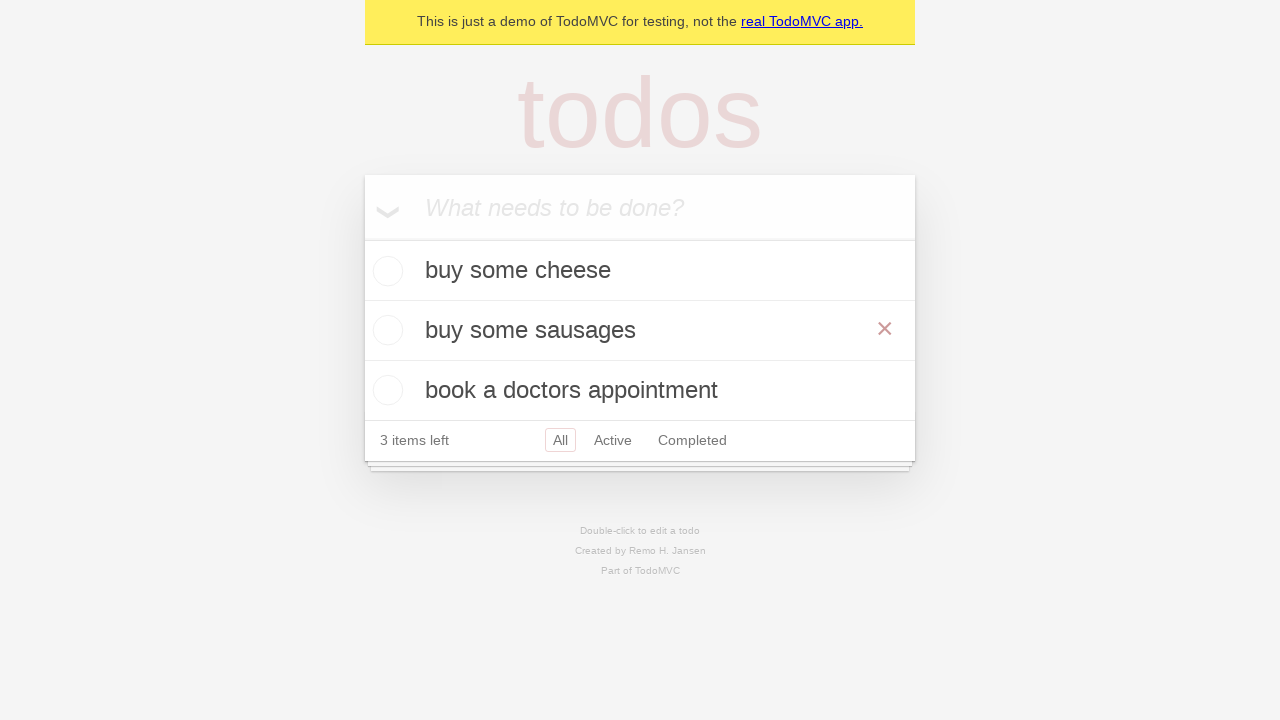